Tests e-commerce product selection by adding multiple vegetables (Cucumber, Beetroot, Tomato) to cart

Starting URL: https://rahulshettyacademy.com/seleniumPractise/

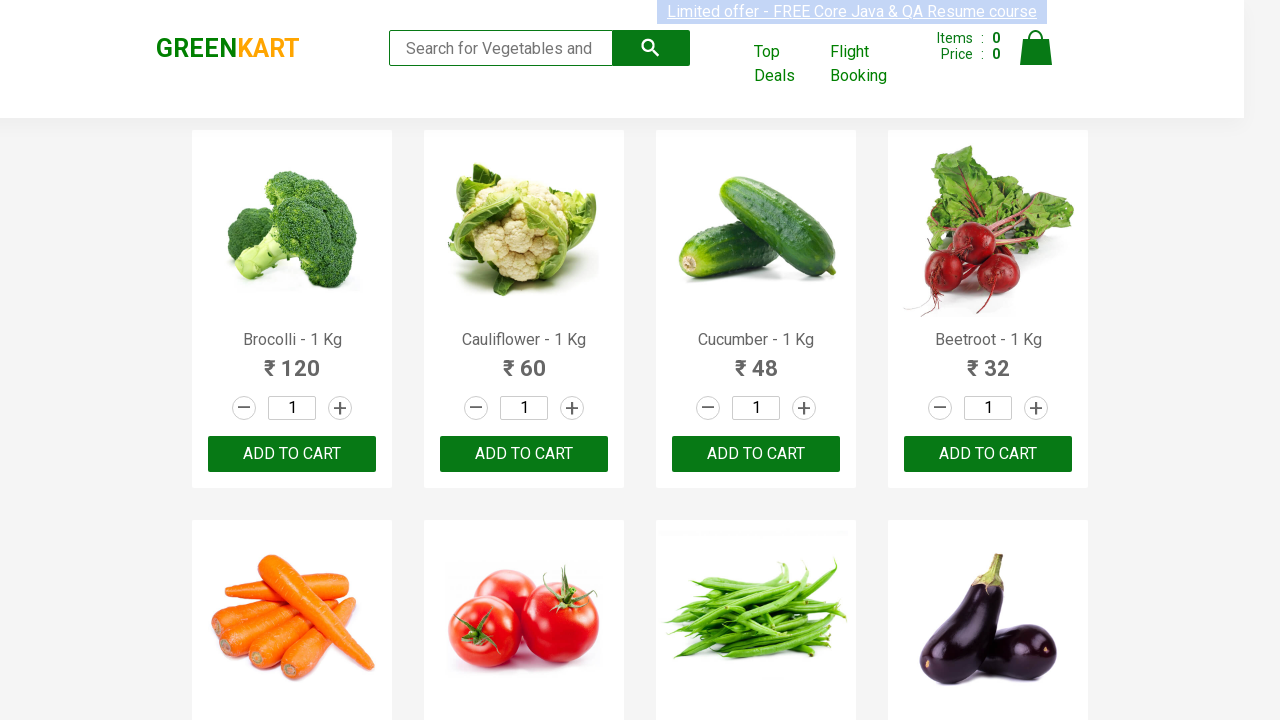

Waited for product names to load on e-commerce page
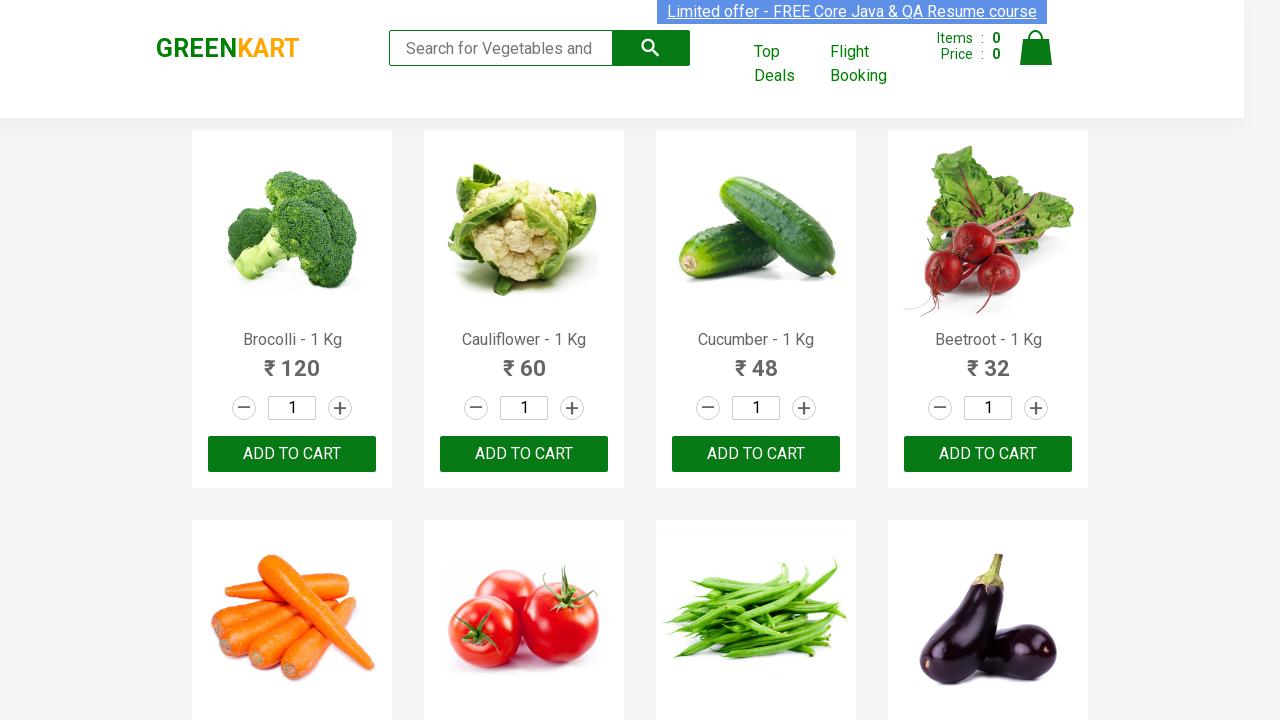

Retrieved all product name elements from page
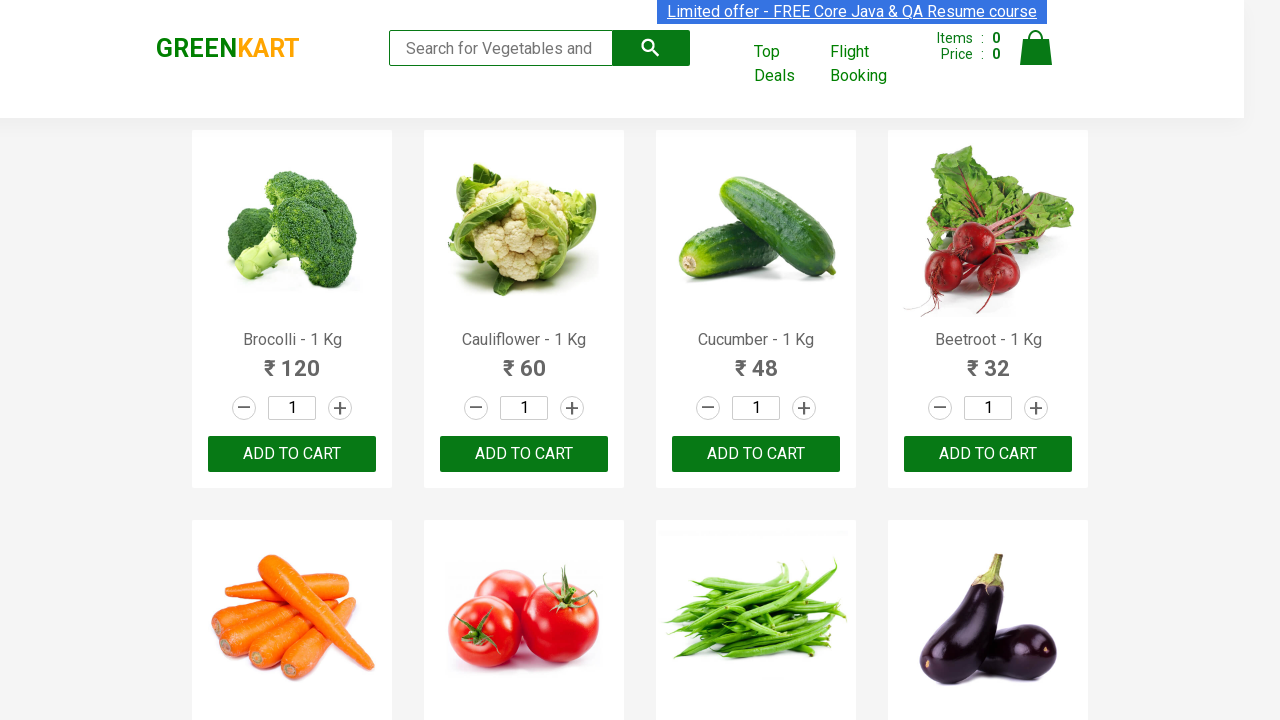

Retrieved all add-to-cart buttons for products
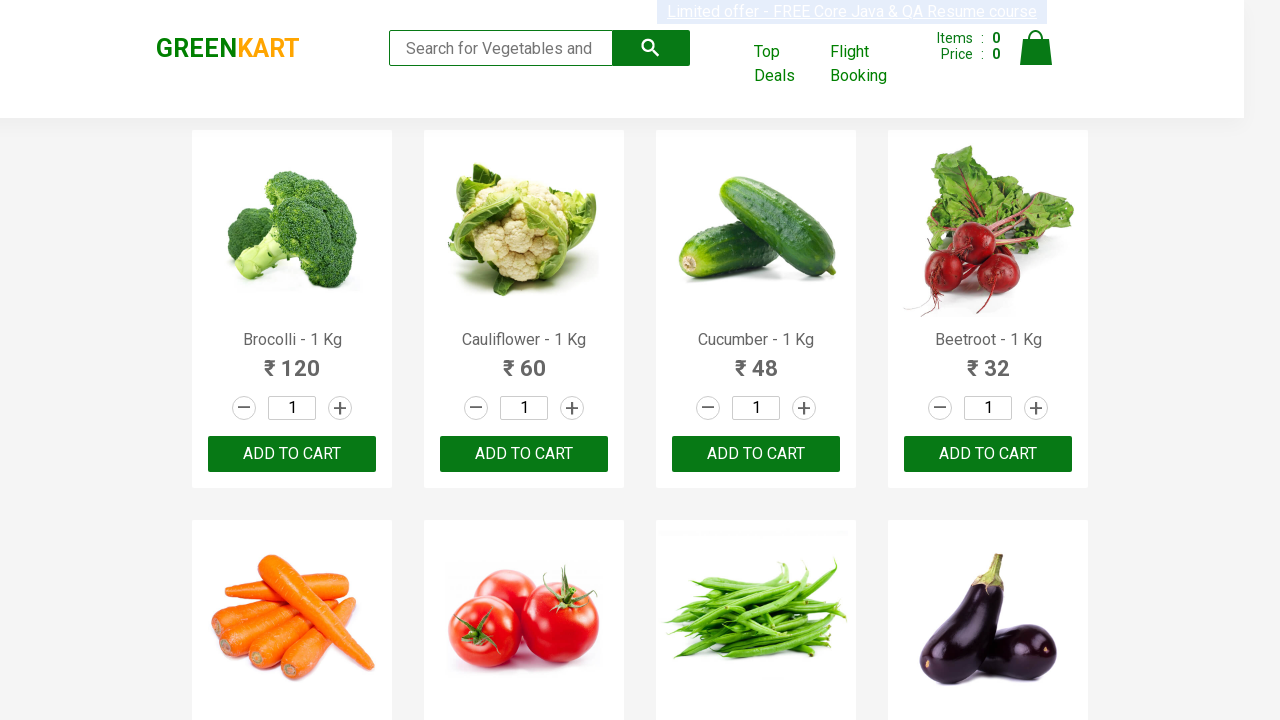

Added Cucumber to cart
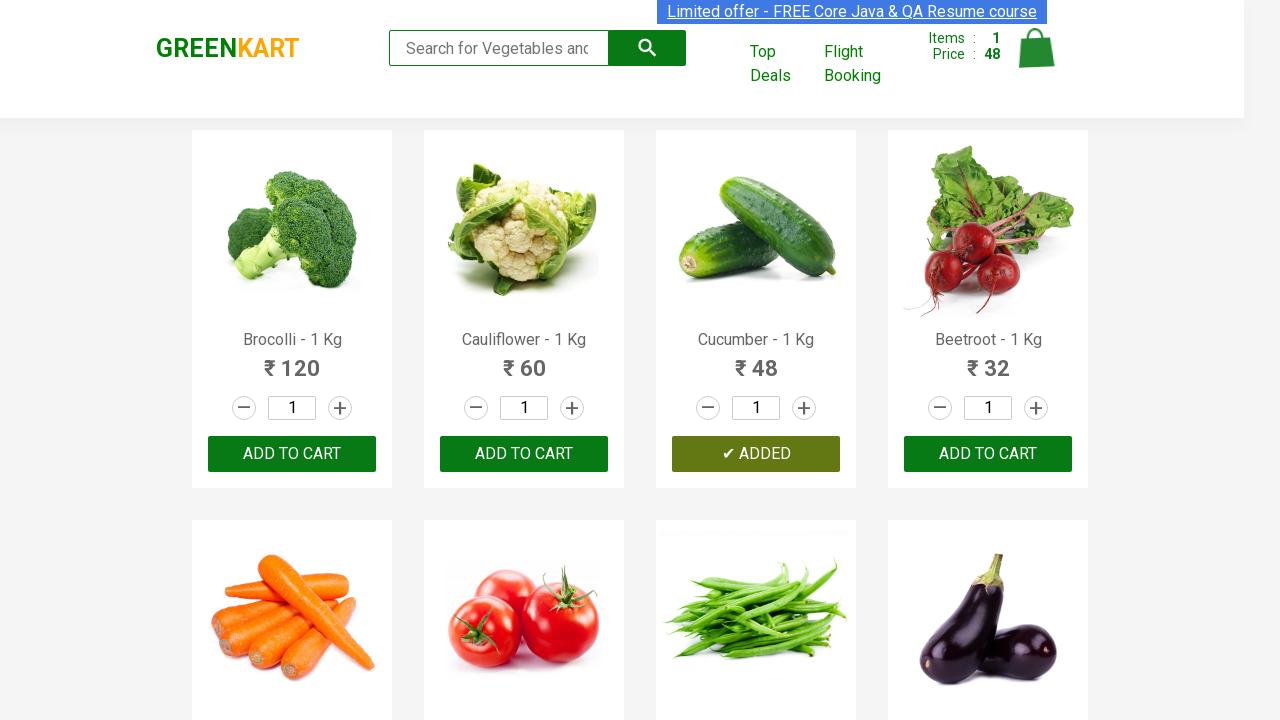

Added Beetroot to cart
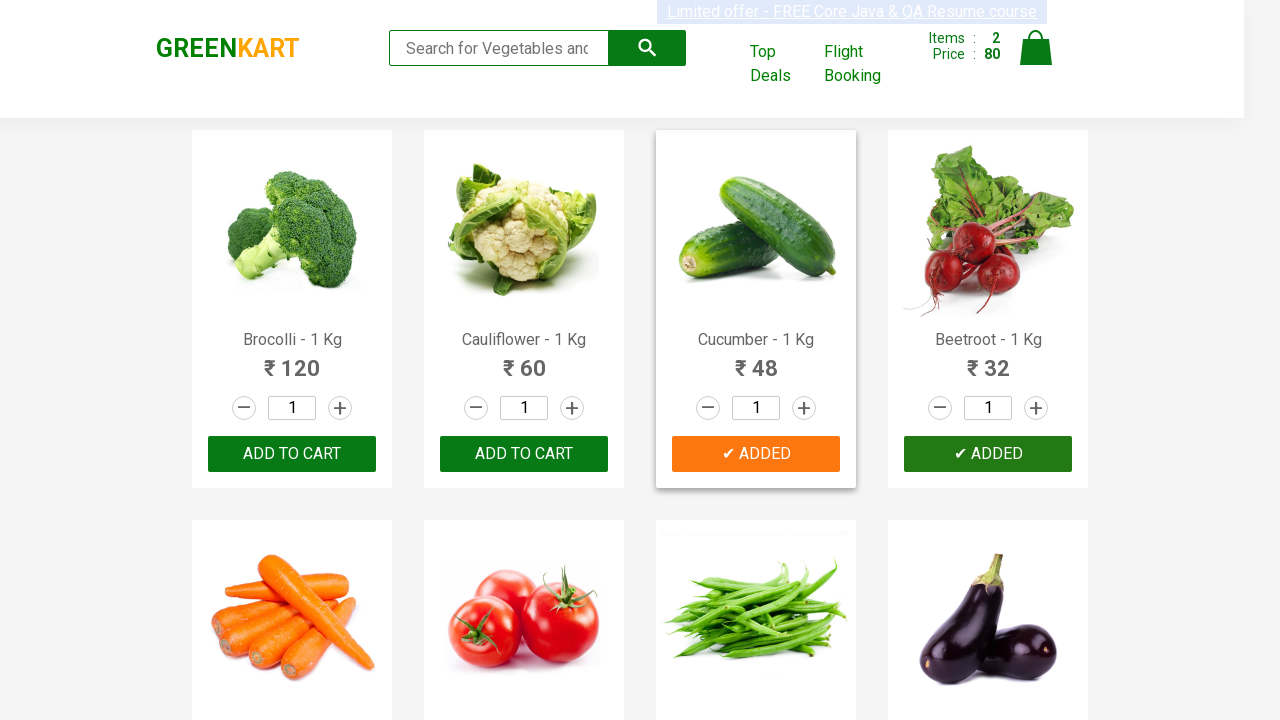

Added Tomato to cart
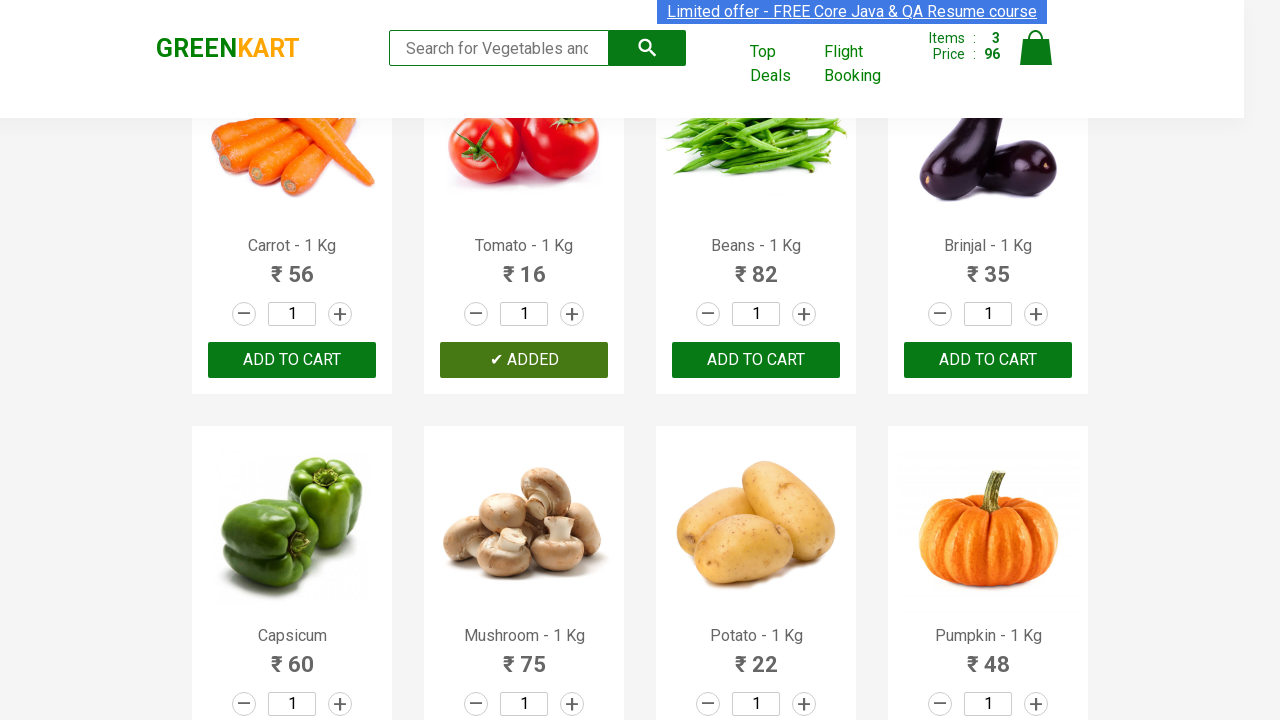

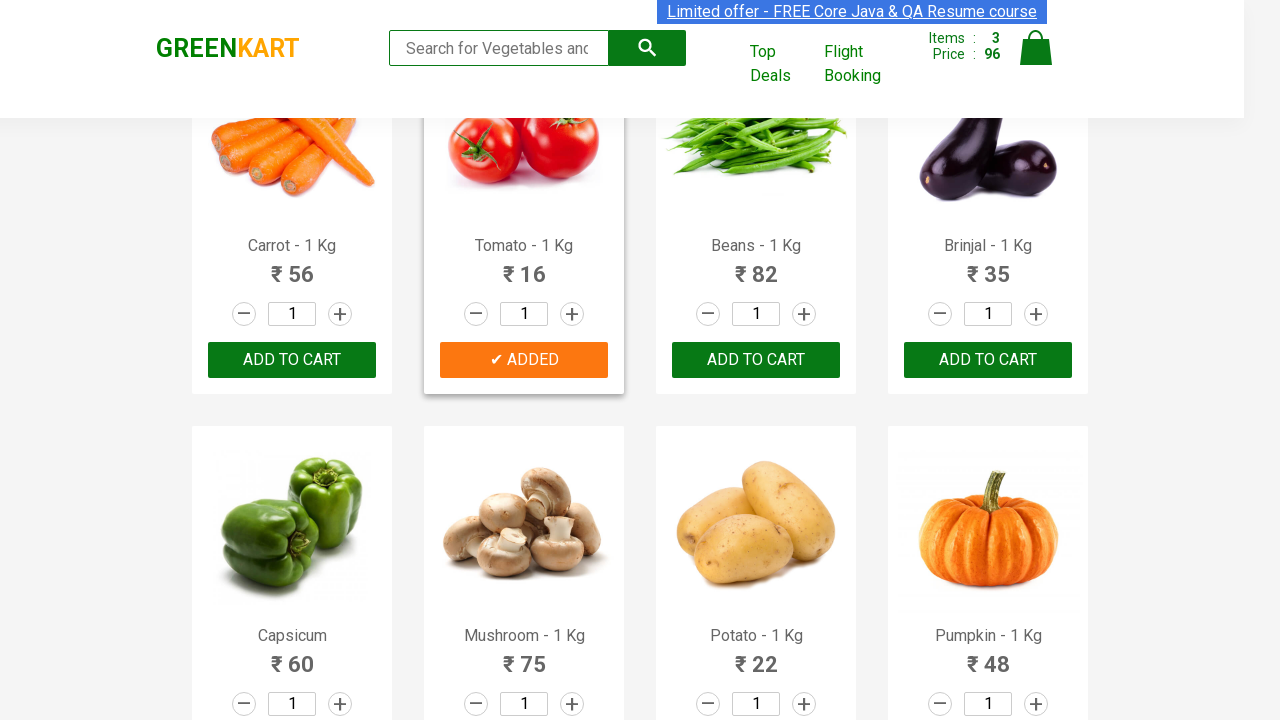